Tests different mouse interaction types on a demo page: double-click, right-click (context click), and regular click on buttons, then verifies the corresponding messages appear.

Starting URL: https://demoqa.com/buttons

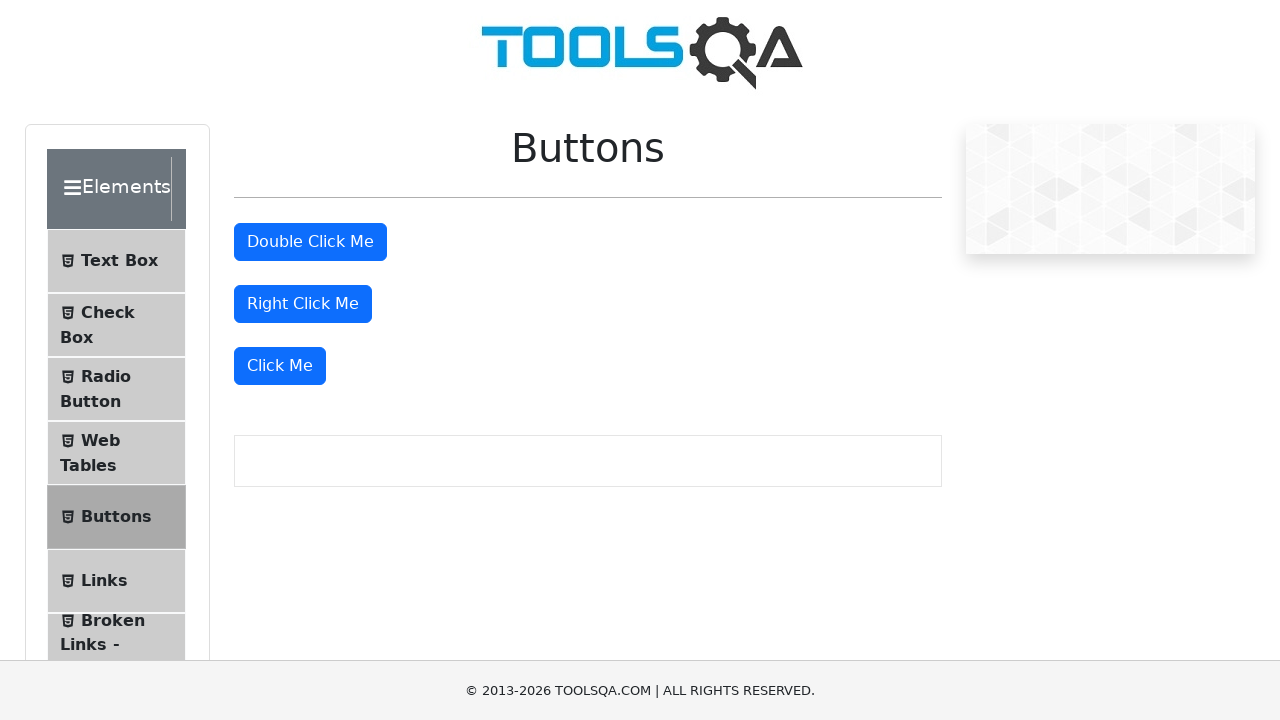

Double-clicked the double click button at (310, 242) on #doubleClickBtn
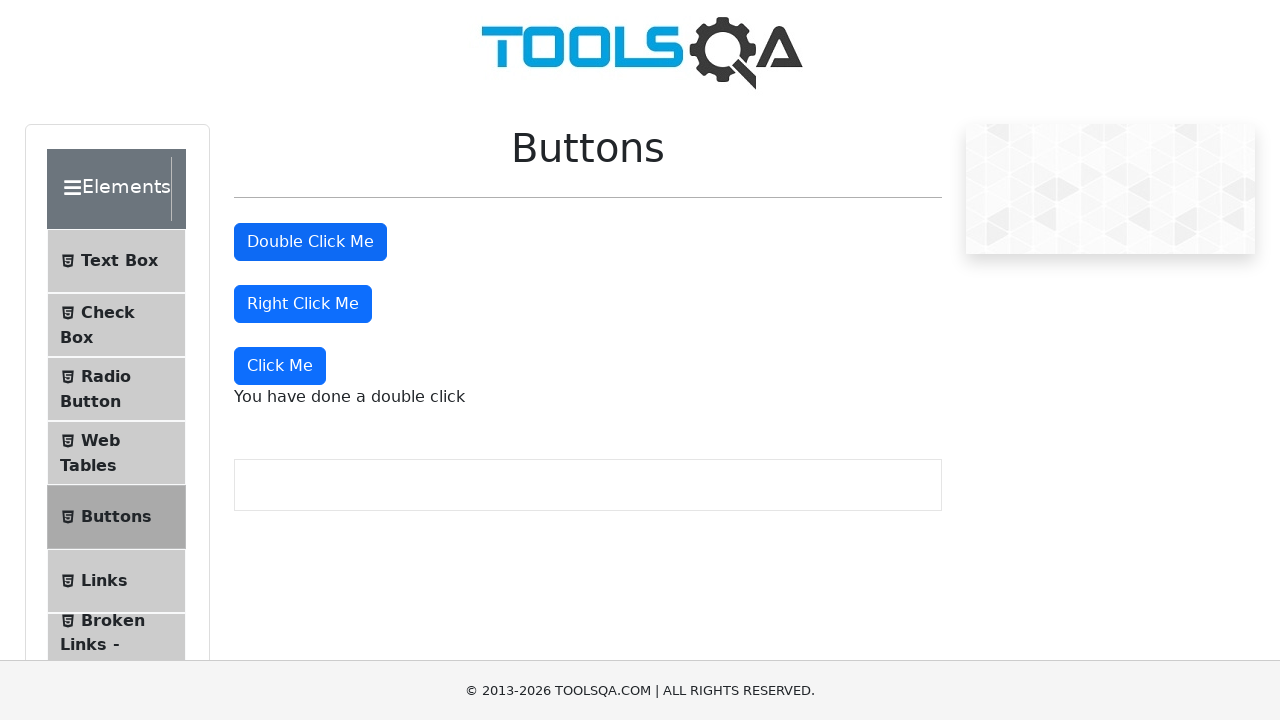

Double click message appeared
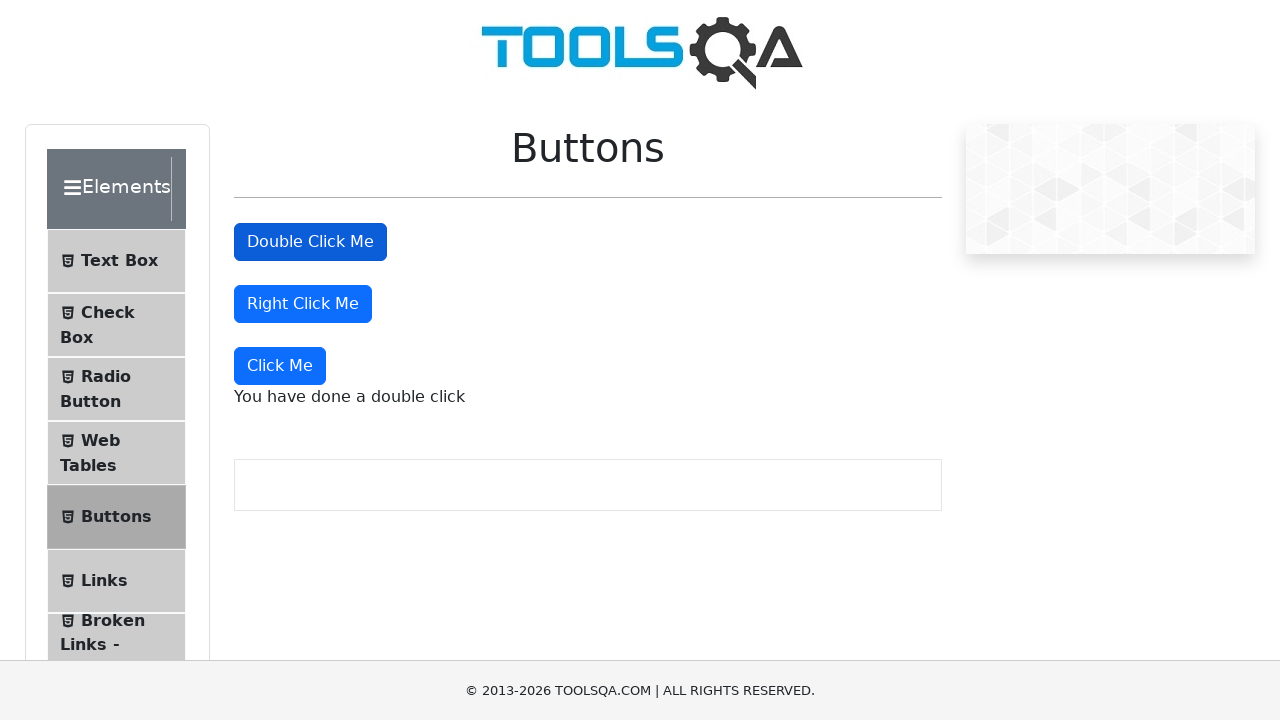

Right-clicked the right click button at (303, 304) on #rightClickBtn
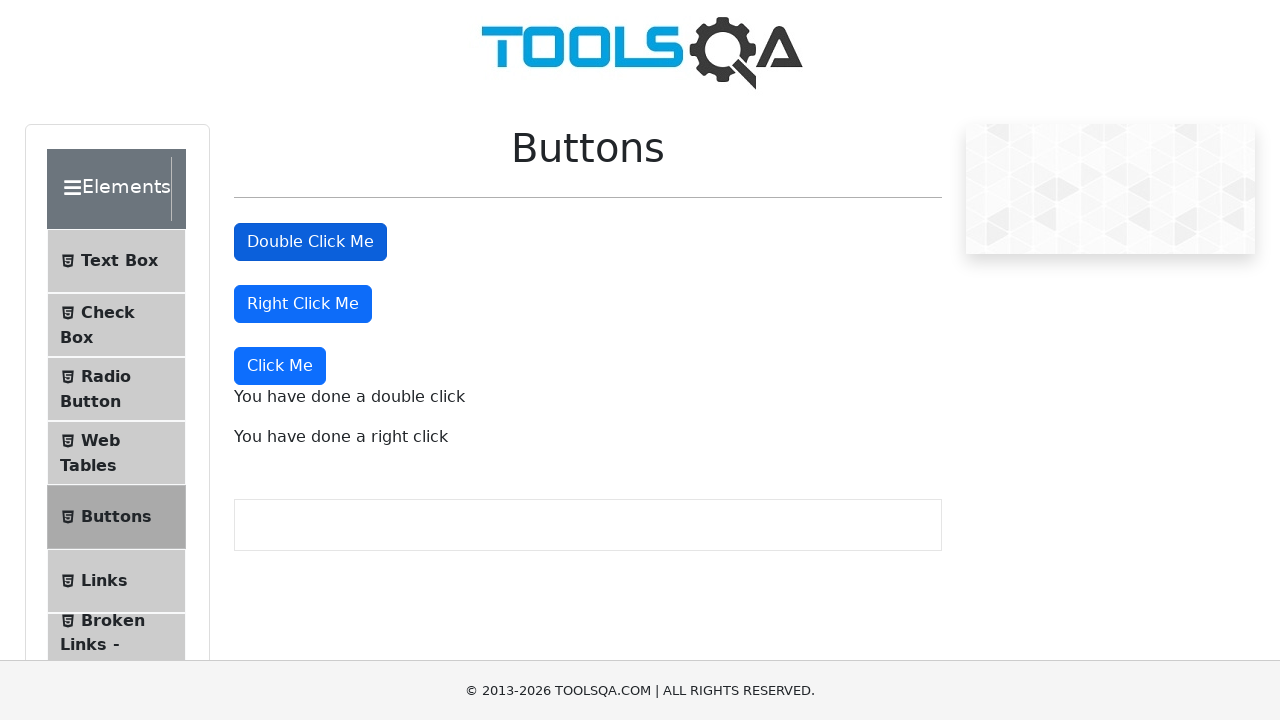

Right click message appeared
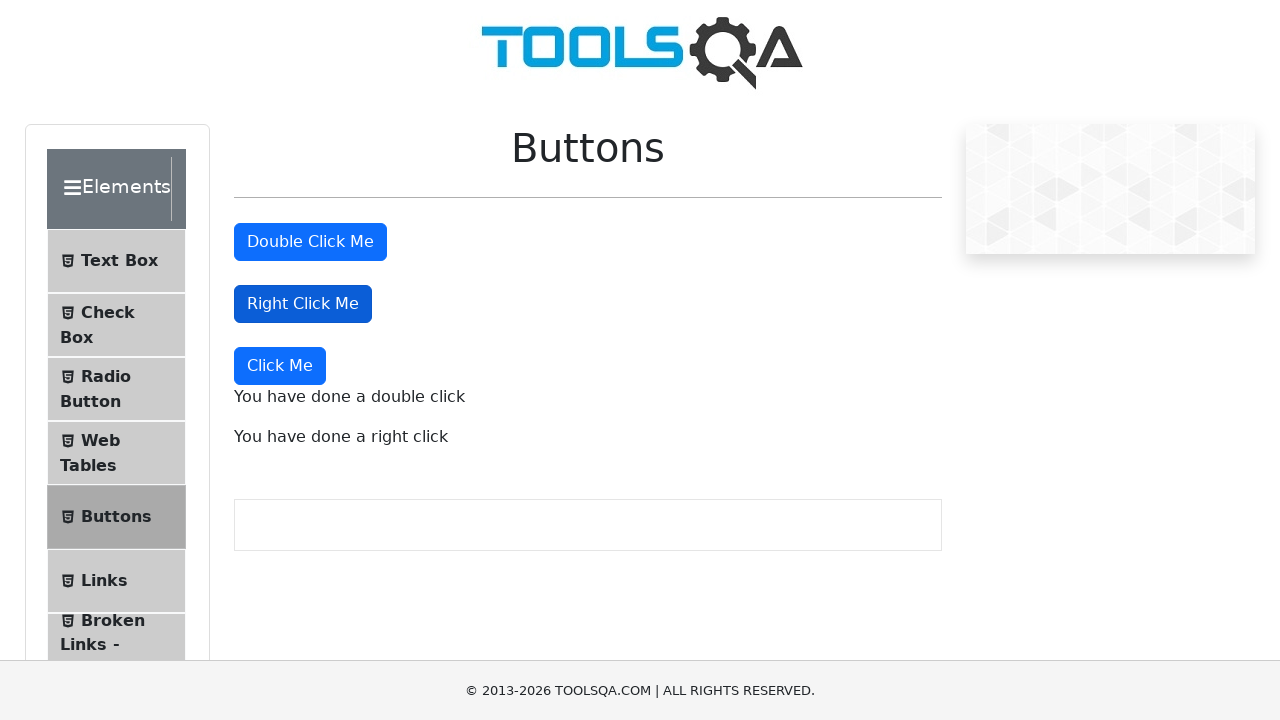

Clicked the 'Click Me' button at (280, 366) on xpath=//button[text()='Click Me']
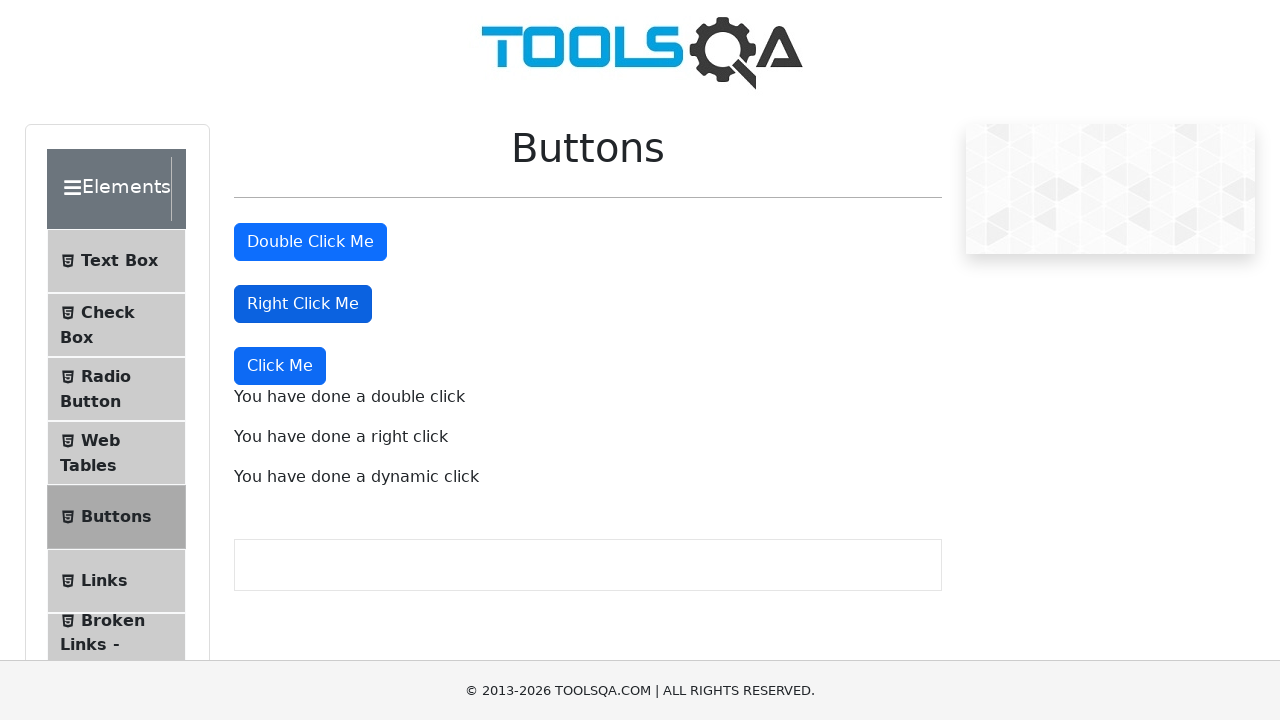

Click message appeared
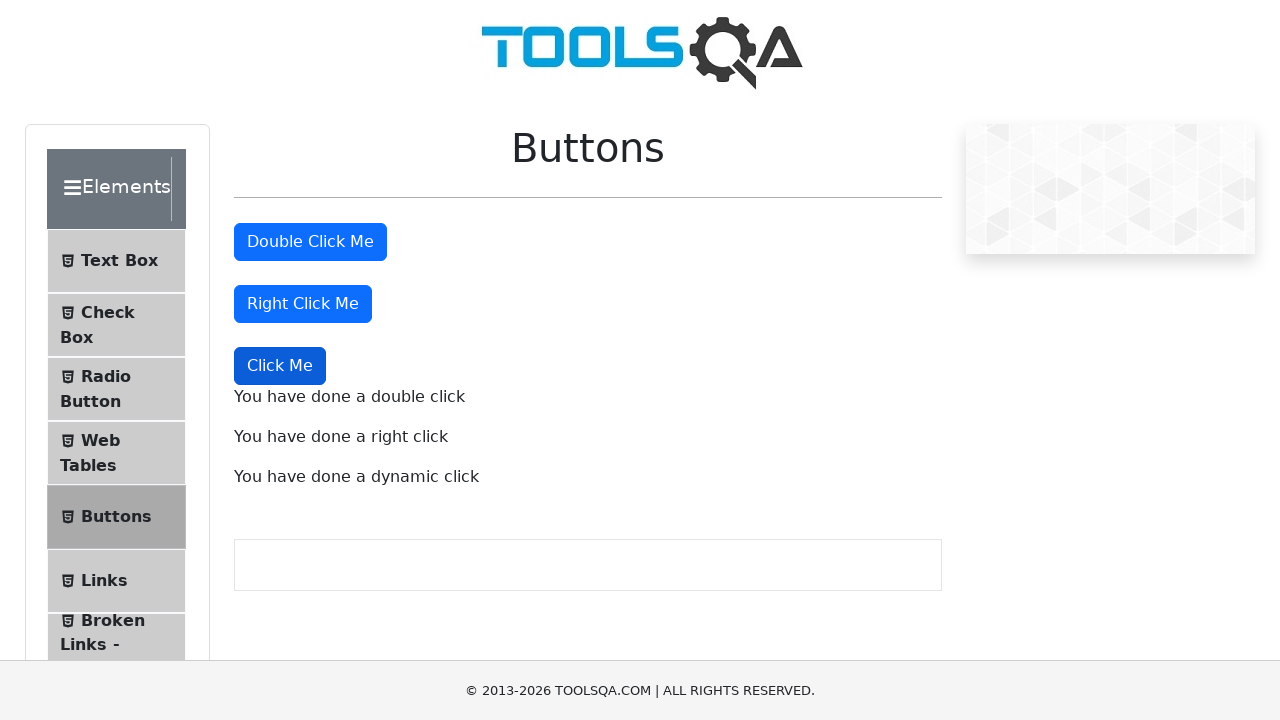

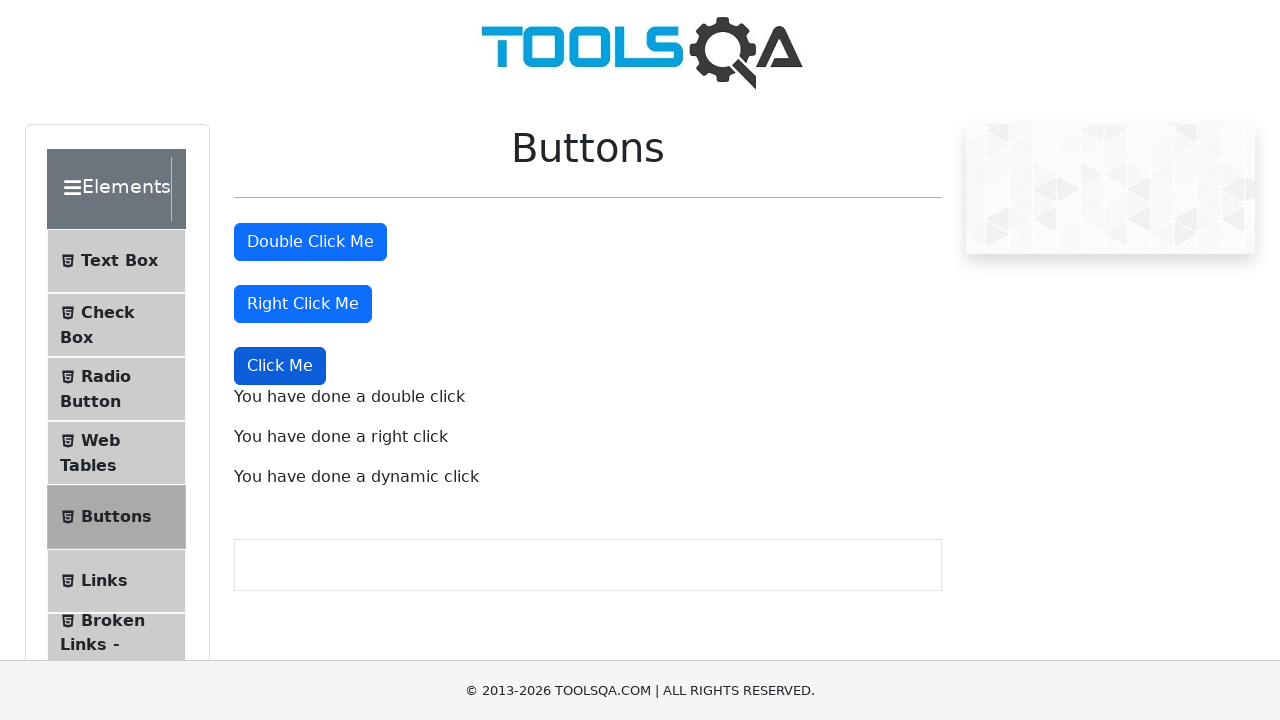